Tests handling of an entry advertisement modal on a test website by waiting for the modal to appear and clicking the close button in the modal footer.

Starting URL: http://the-internet.herokuapp.com/entry_ad

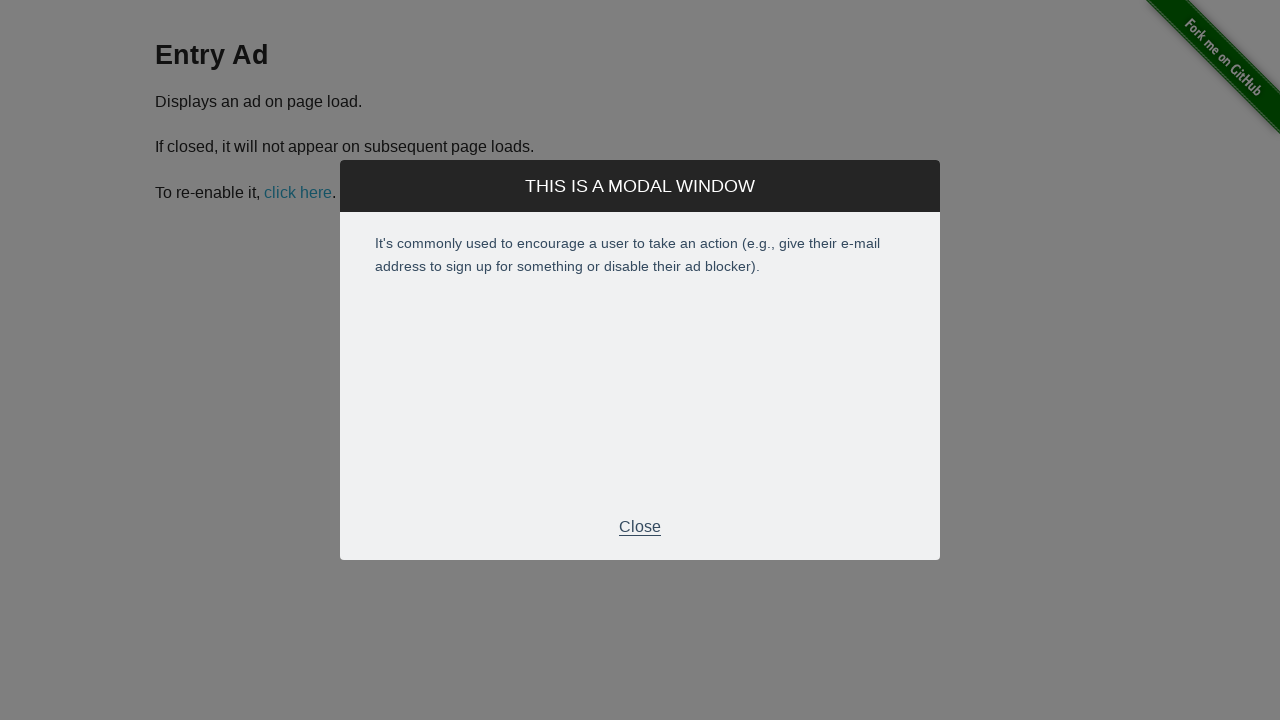

Entry advertisement modal appeared and became visible
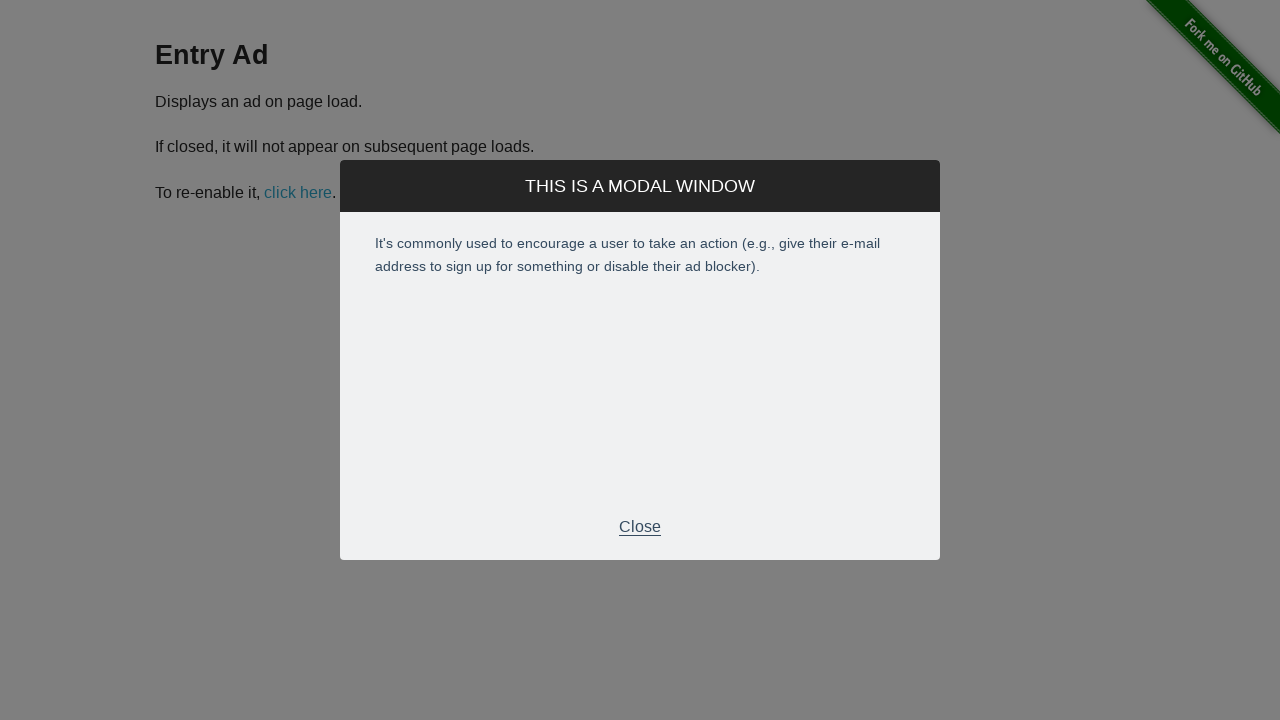

Modal footer with close button became visible and ready to interact
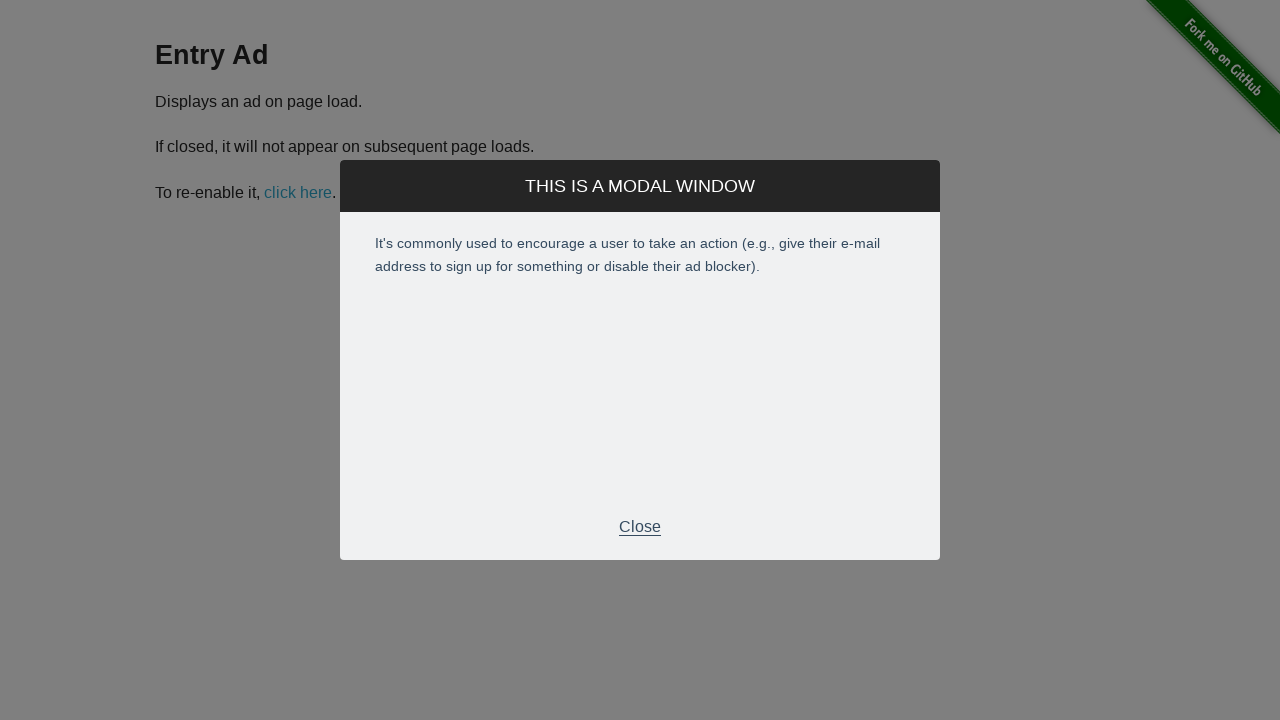

Clicked the close button in the modal footer at (640, 527) on .modal-footer
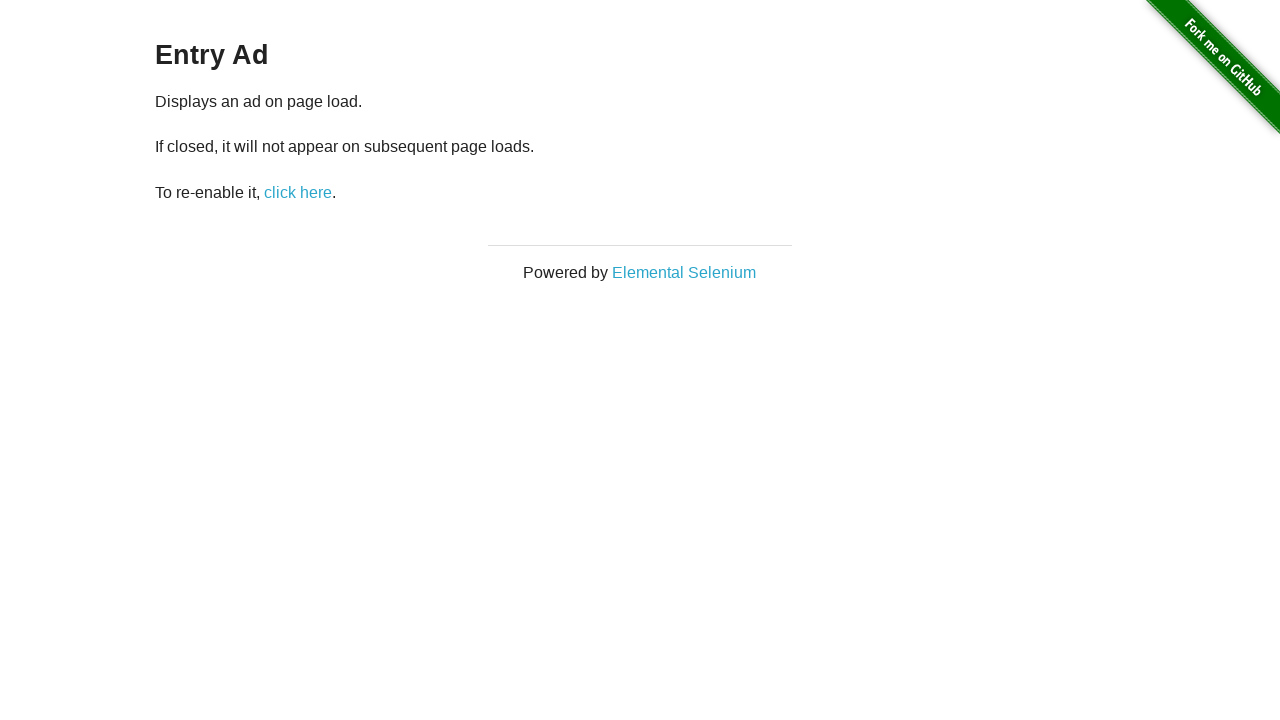

Entry advertisement modal closed successfully
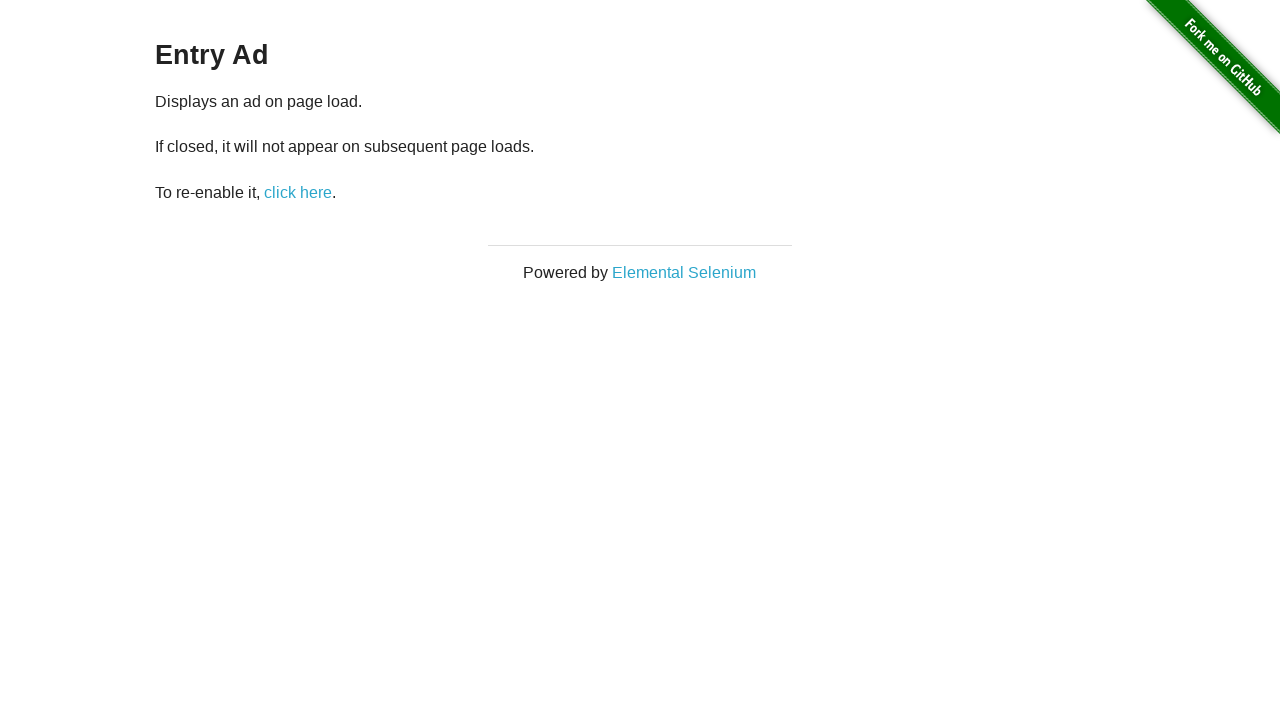

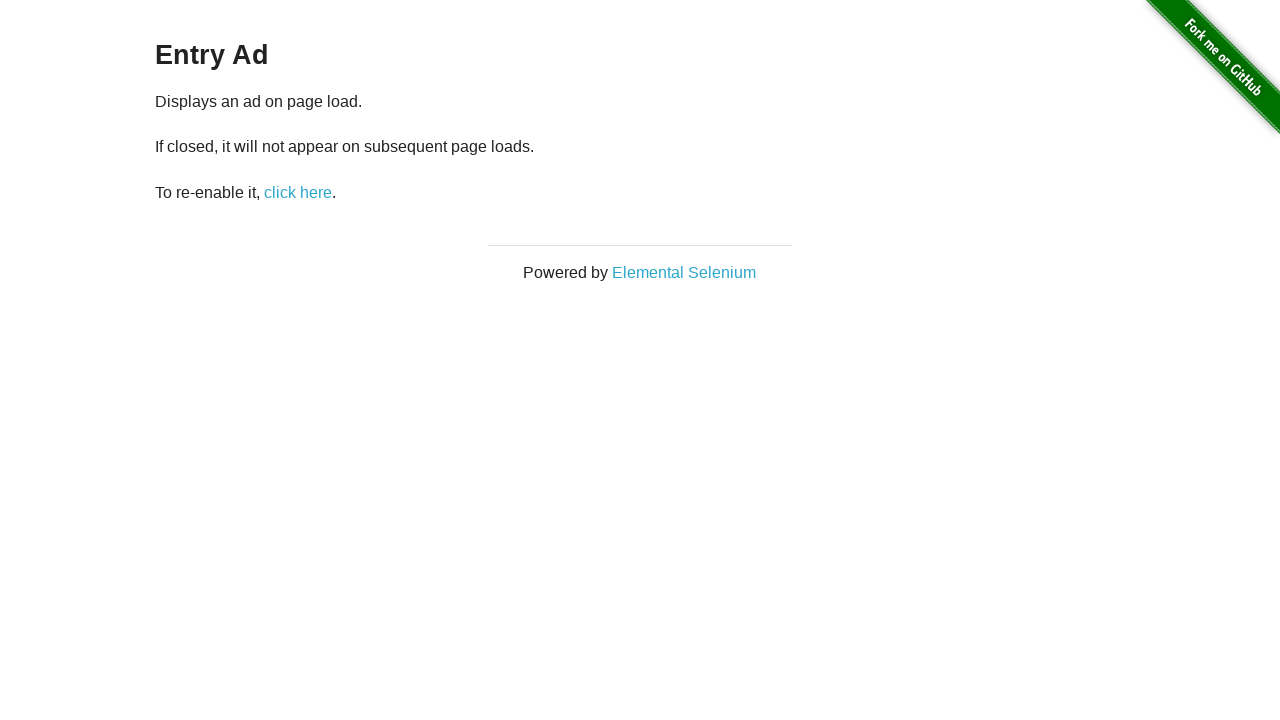